Navigates to Mississauga city website, clicks on a main navigation menu item to open a dropdown, and verifies the dropdown menu items are displayed

Starting URL: https://mississauga.ca/

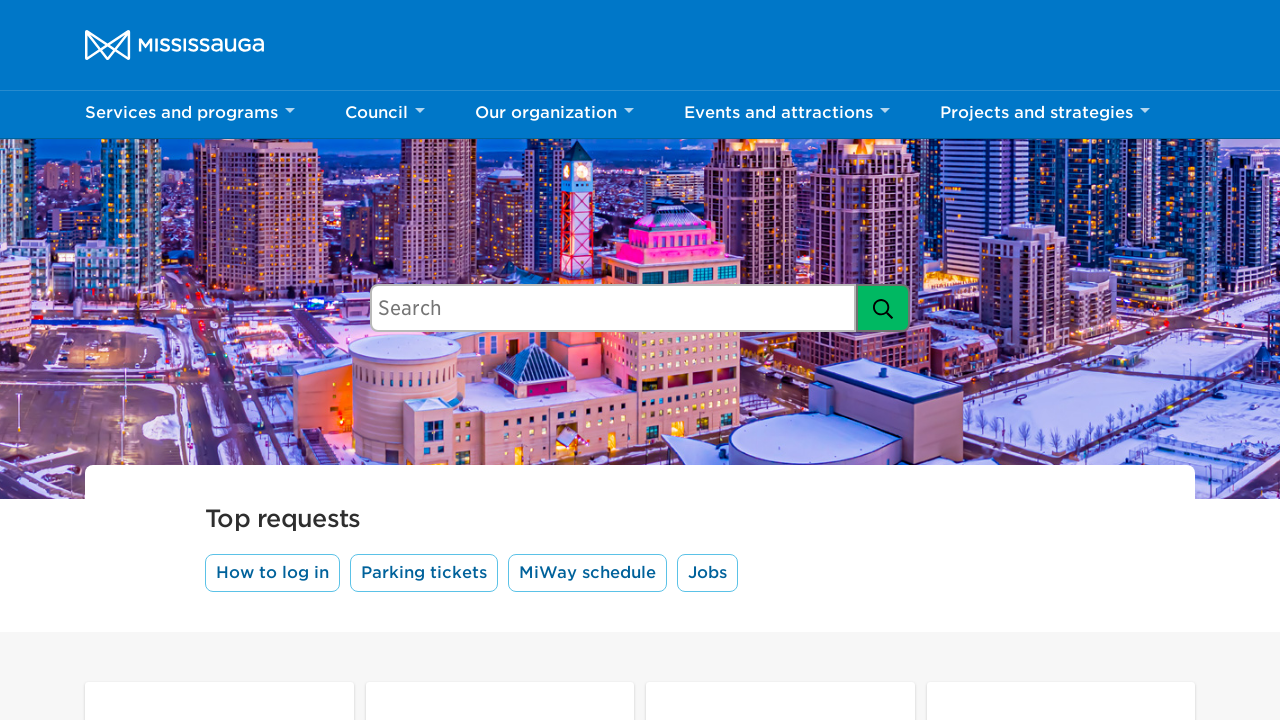

Navigated to https://mississauga.ca/
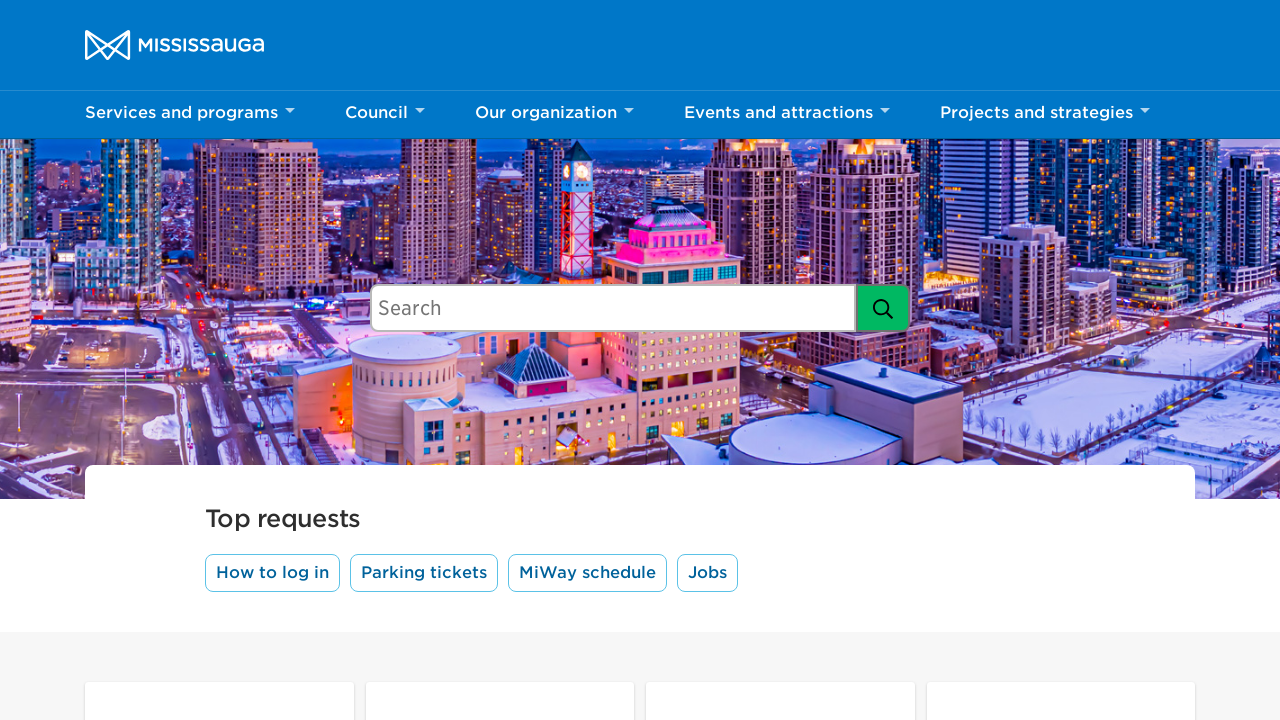

Clicked on third main navigation menu item to open dropdown at (554, 115) on xpath=//ul[@class='main-nav-links']/li[3]
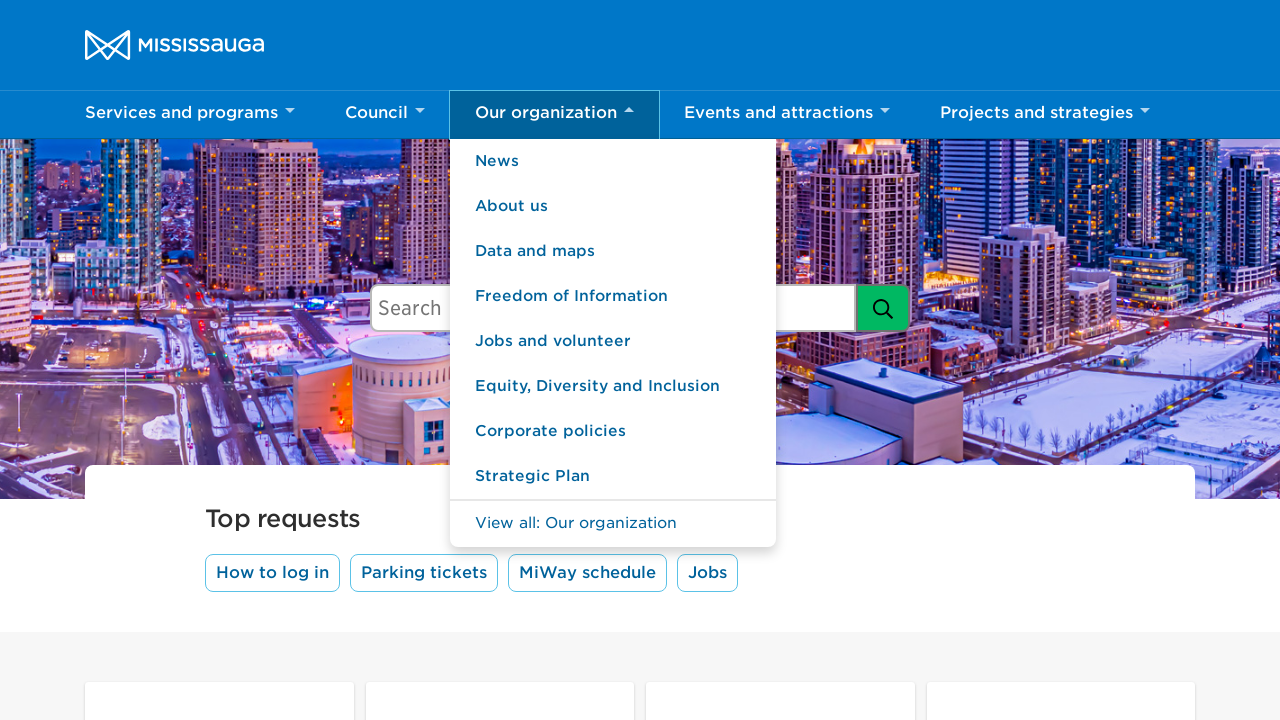

Dropdown menu items became visible
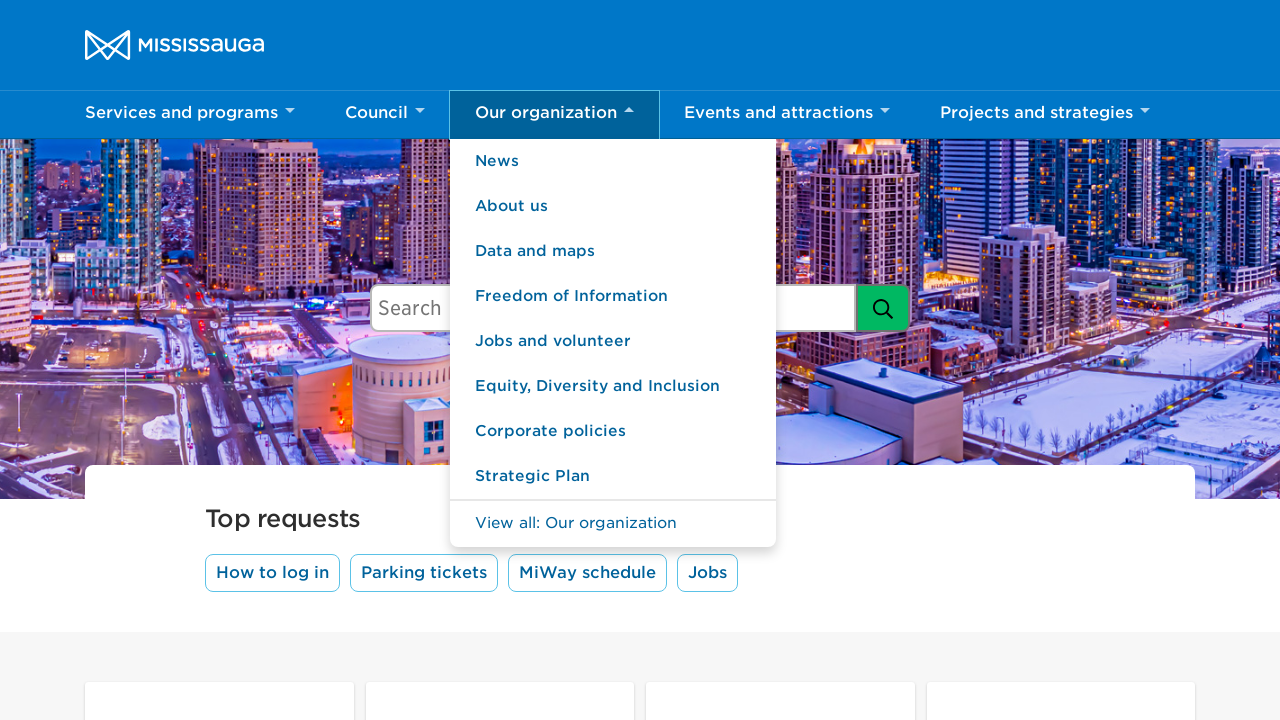

Retrieved 9 dropdown menu items
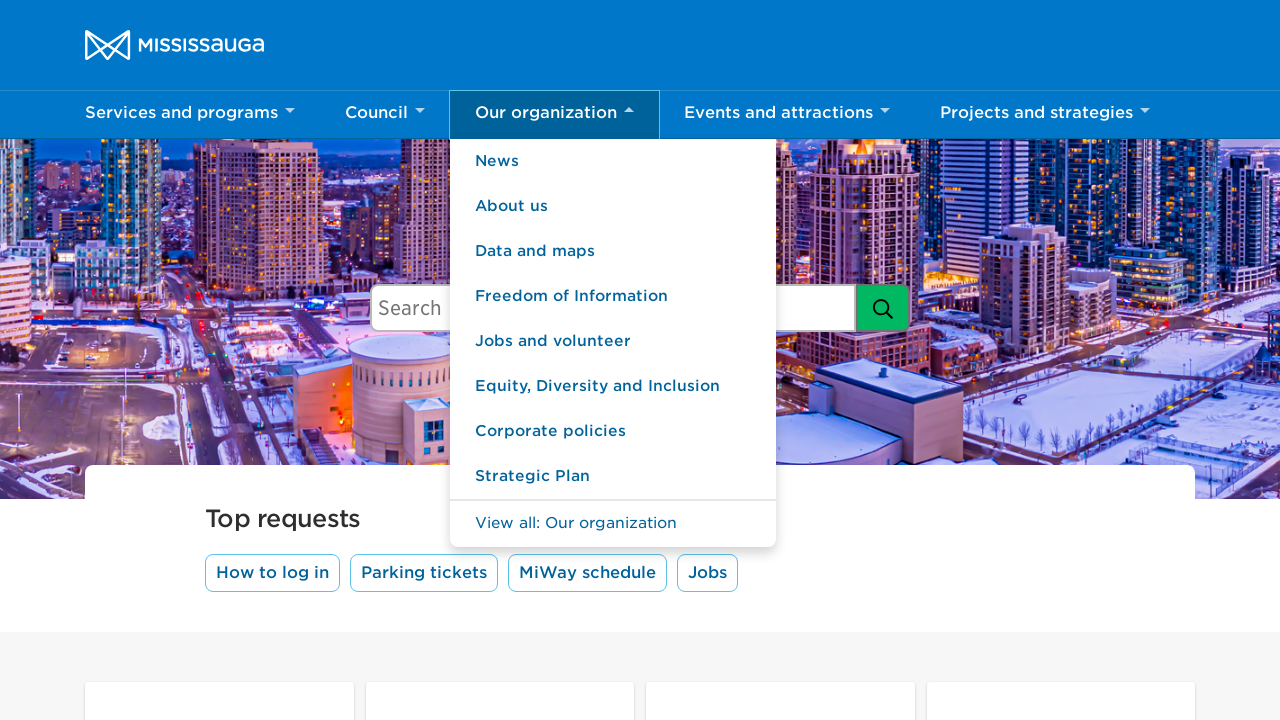

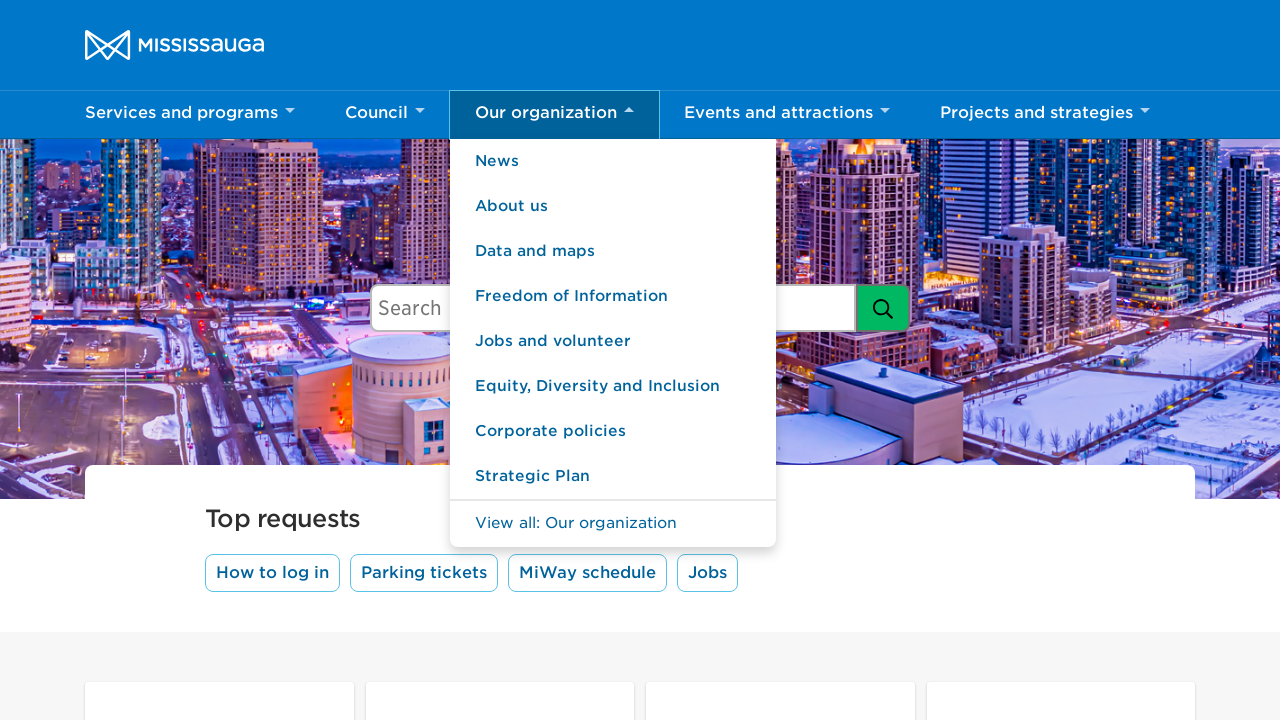